Tests a demo form by clicking on a list item, then filling out name, email, and password fields before submitting the form on a QSpiders demo application.

Starting URL: https://demoapps.qspiders.com/ui?scenario=1

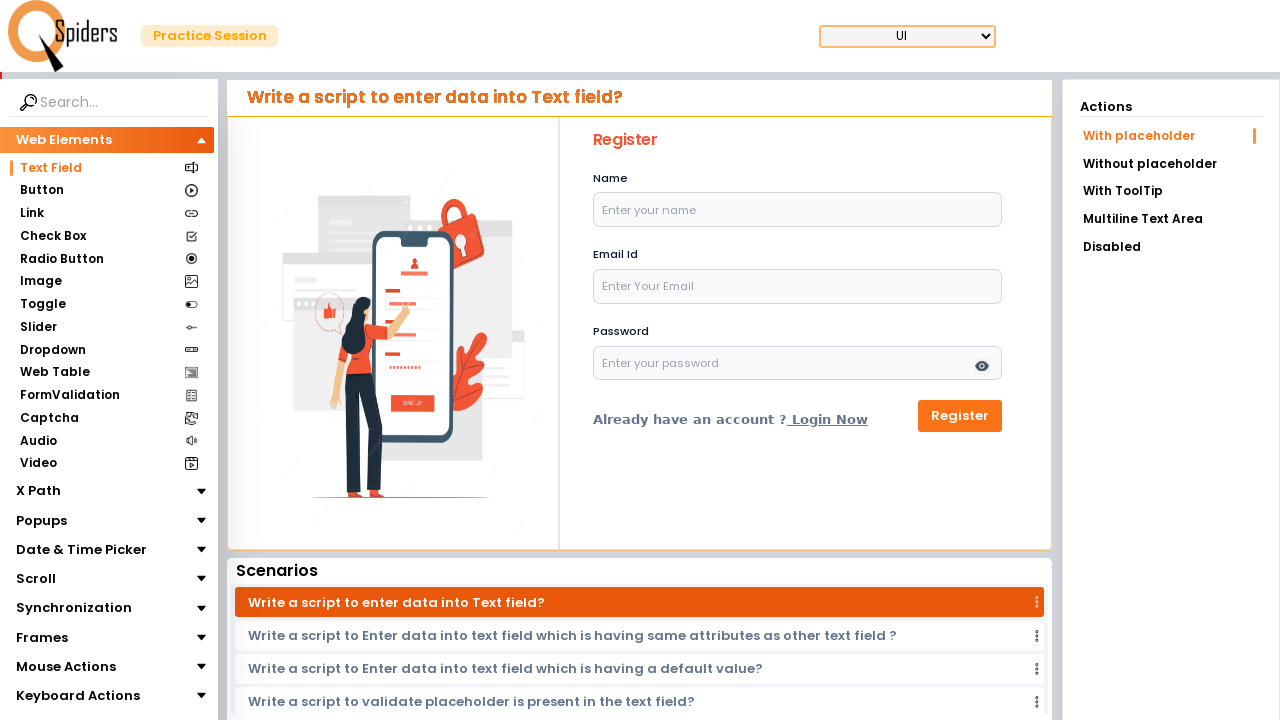

Clicked on list item in demo form at (1171, 136) on li.w-\[100\%\].flex.justify-between.items-center.py-1.cursor-pointer.px-2.relati
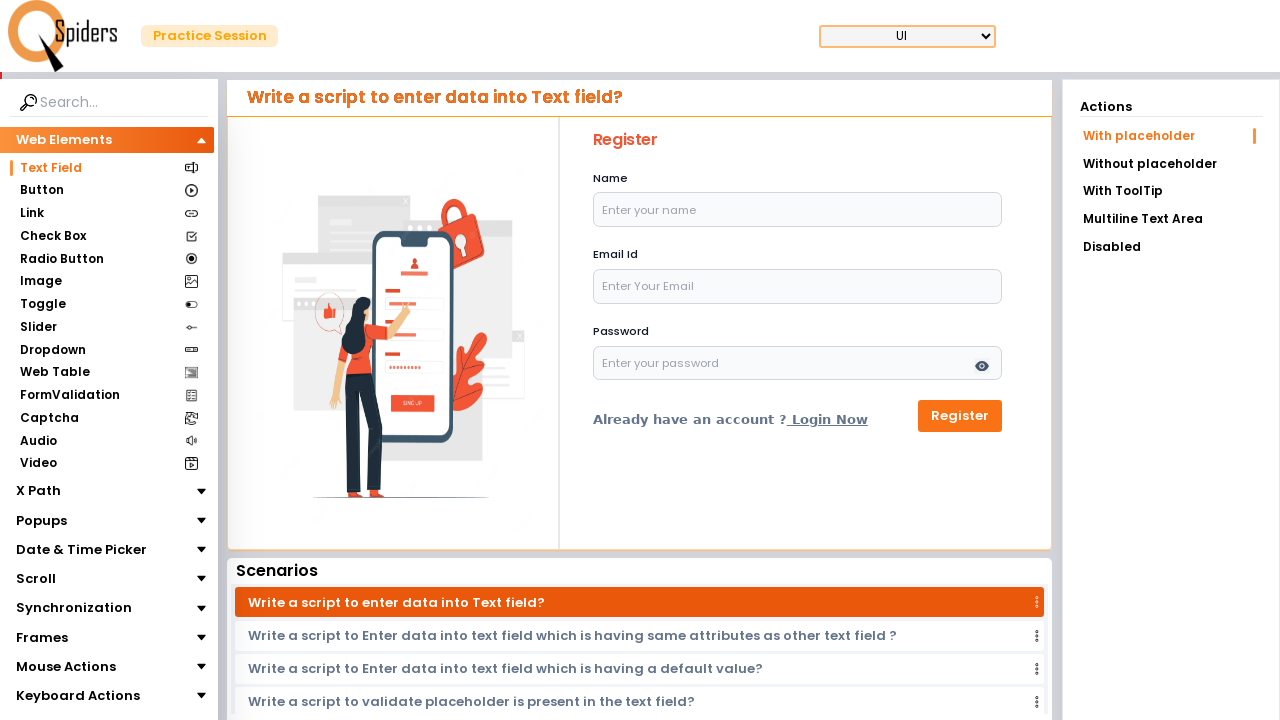

Filled name field with 'Uday' on input#name
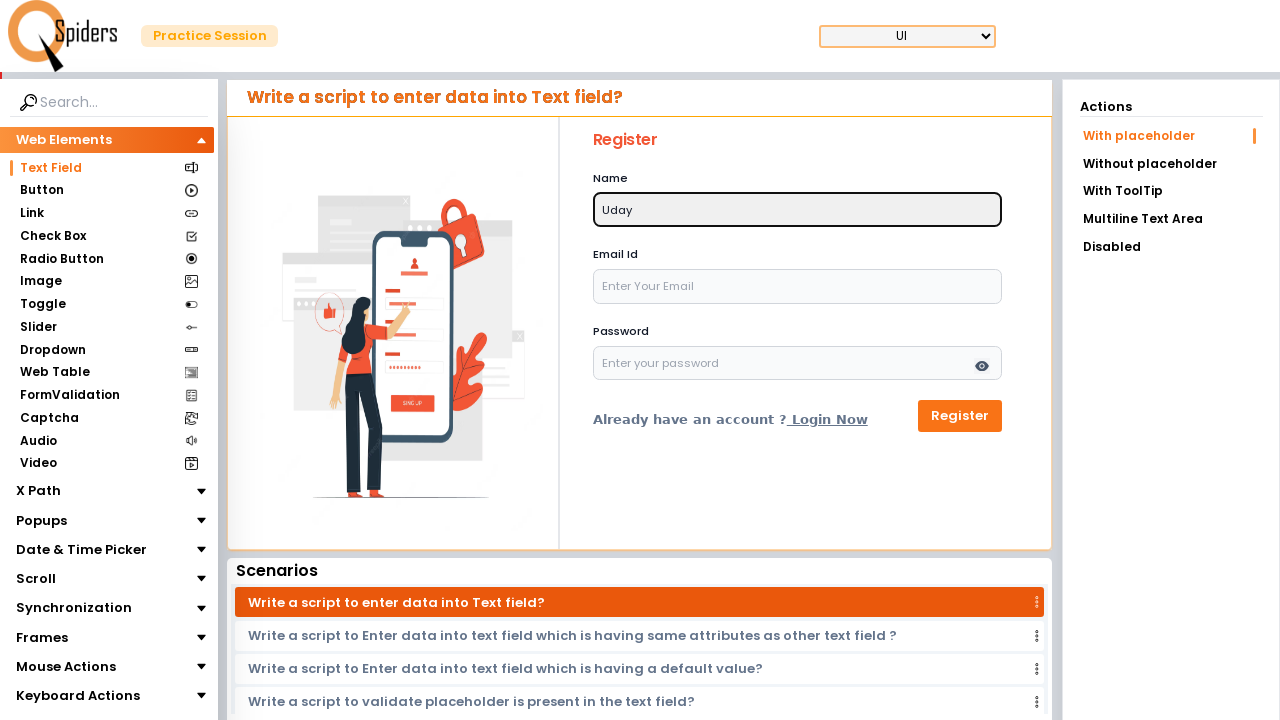

Filled email field with 'udayShetty007@gmail.com' on input[name='email']
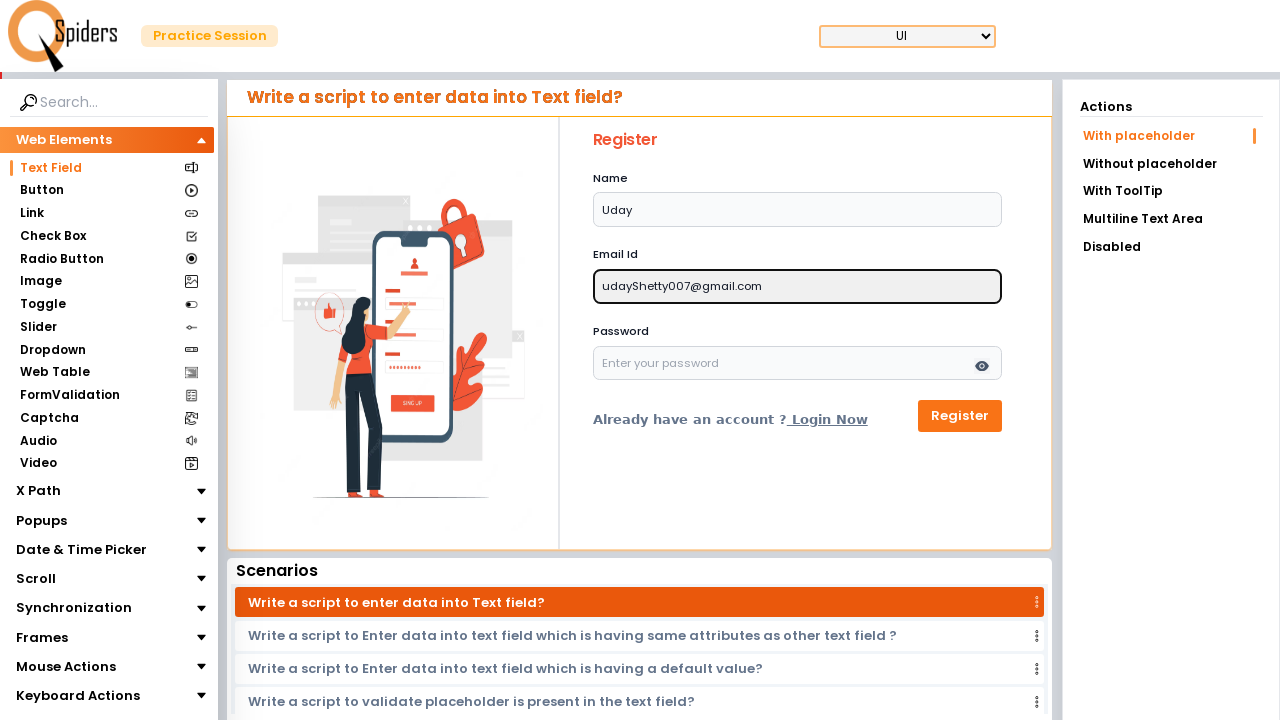

Filled password field with 'MaheshAndSuresh' on input[type='password']
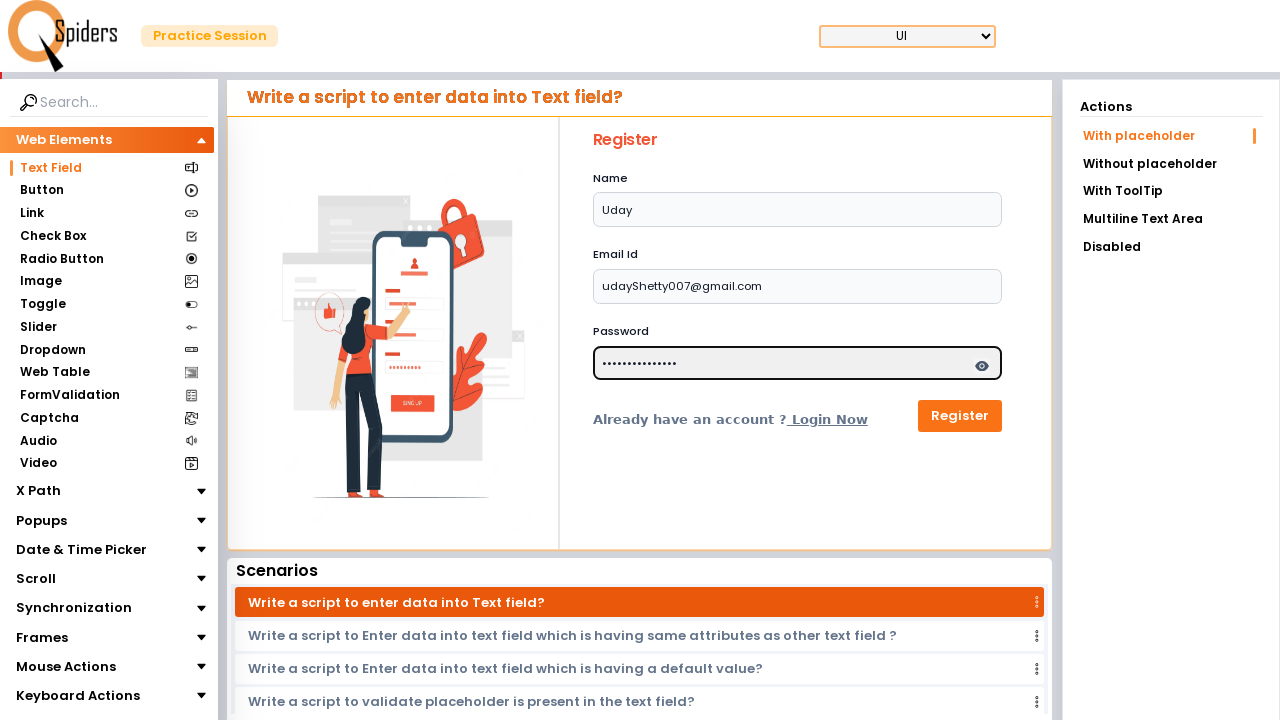

Submitted form by pressing Enter on password field on input[type='password']
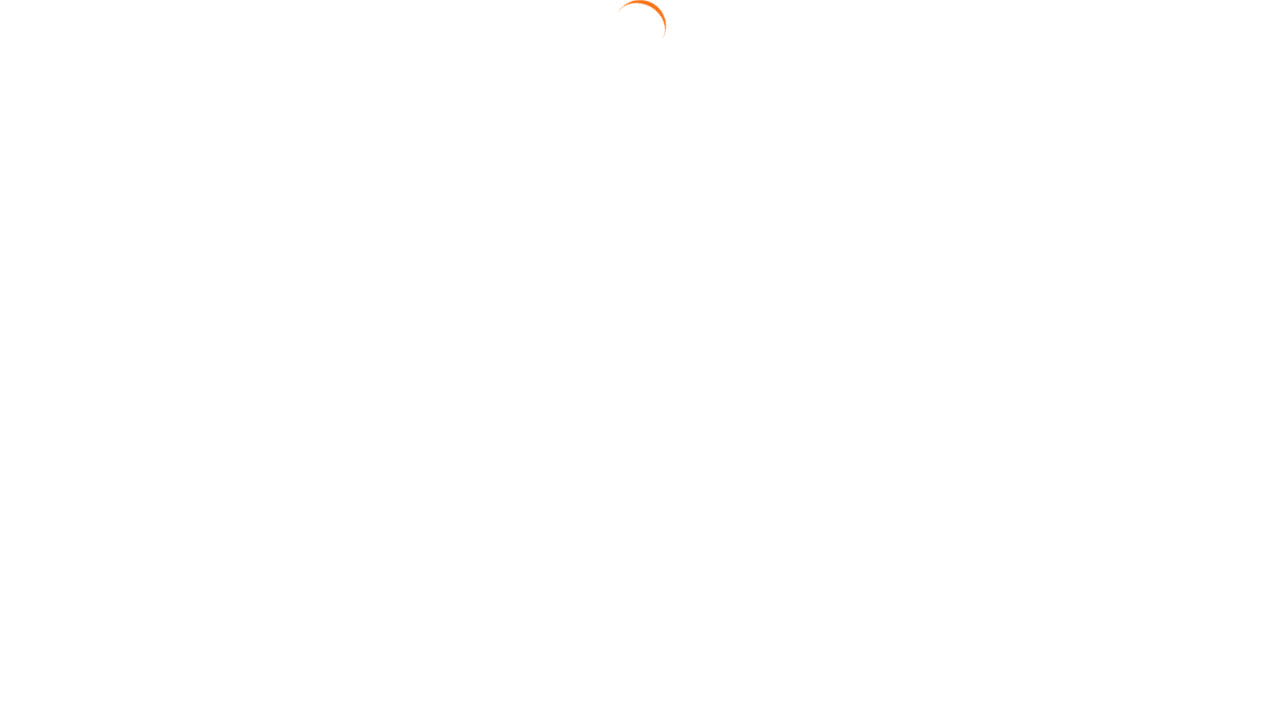

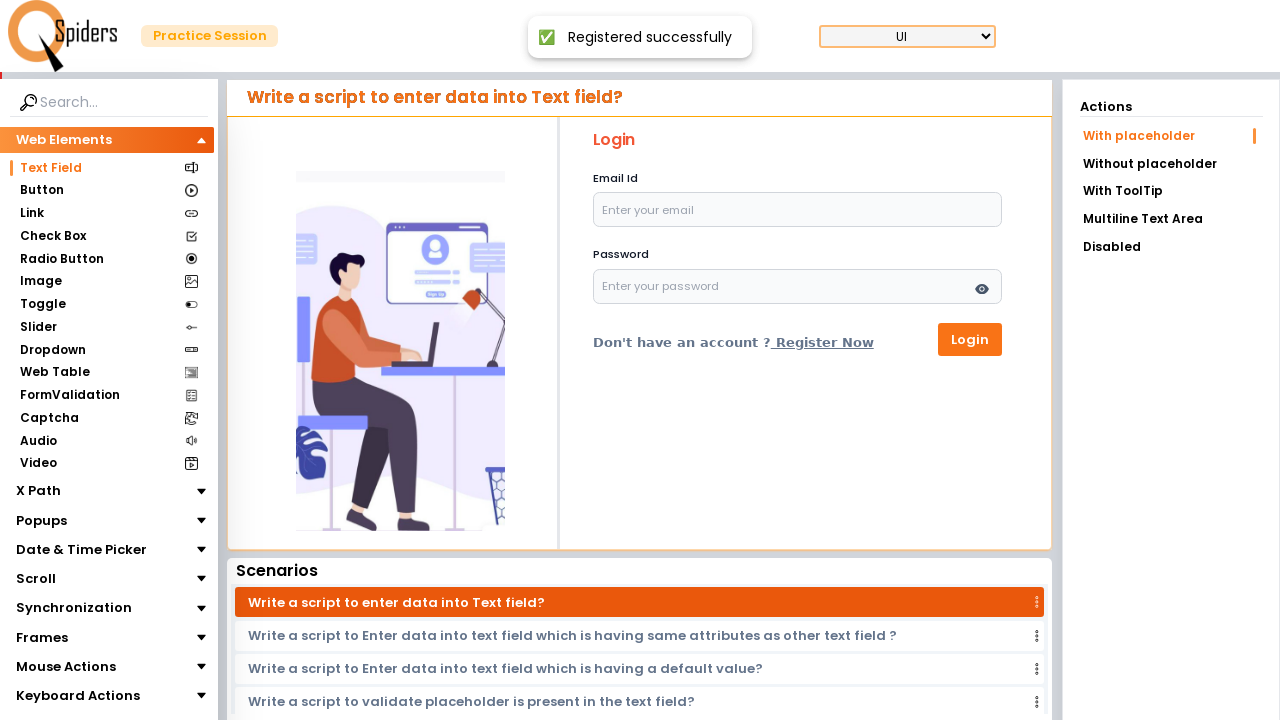